Sets up request blocking for analytics, fonts, and images to test page loading without these resources

Starting URL: https://www.checklyhq.com/

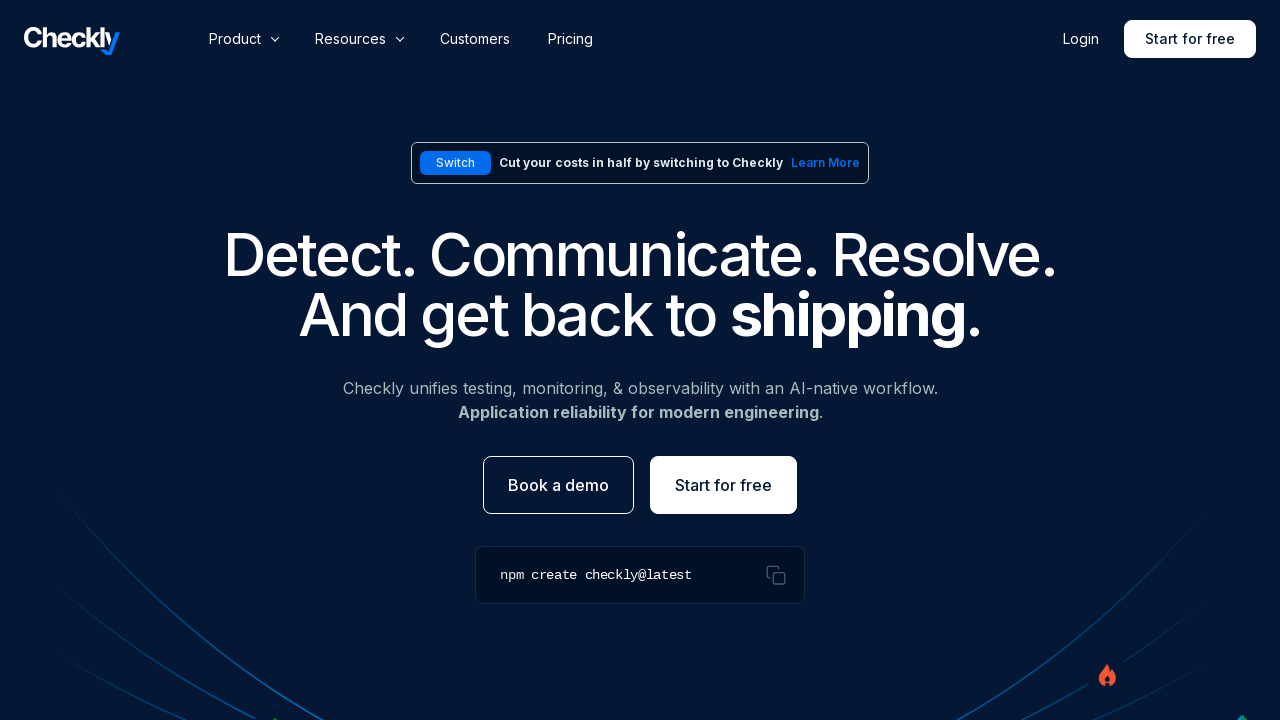

Set up request blocking for analytics and fonts
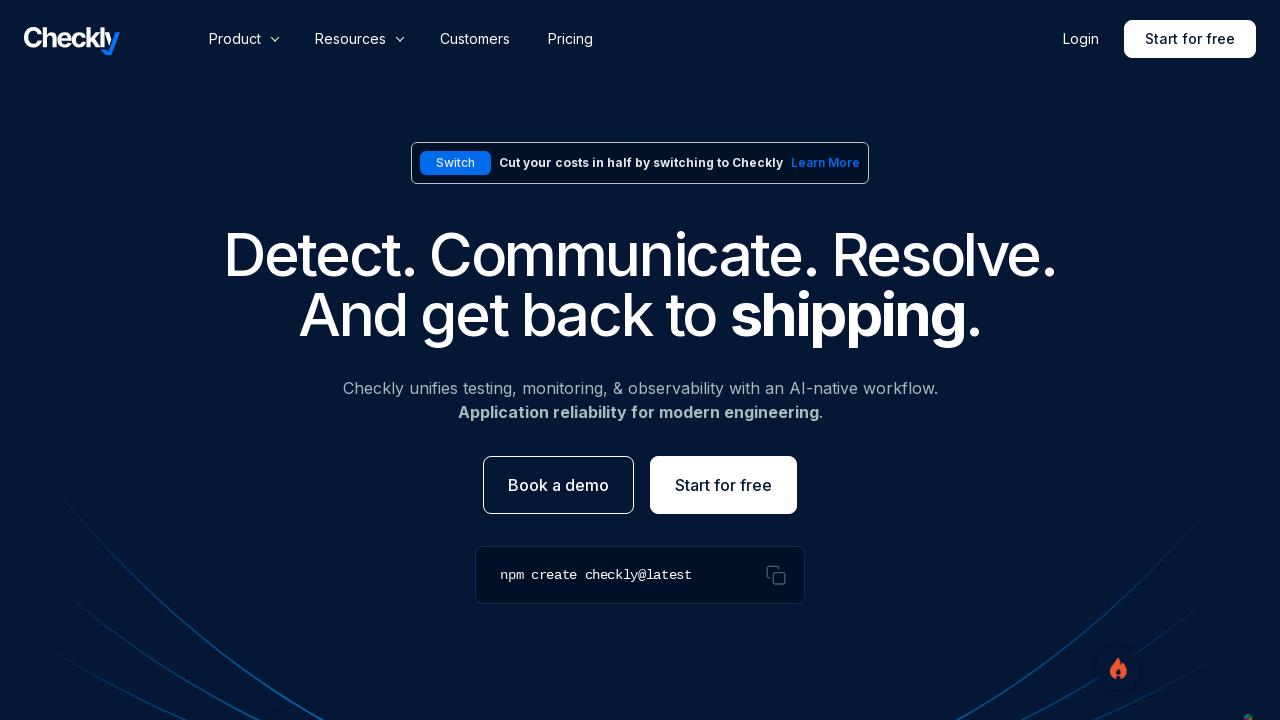

Set up request blocking for image files (png, jpg, jpeg, webp, svg)
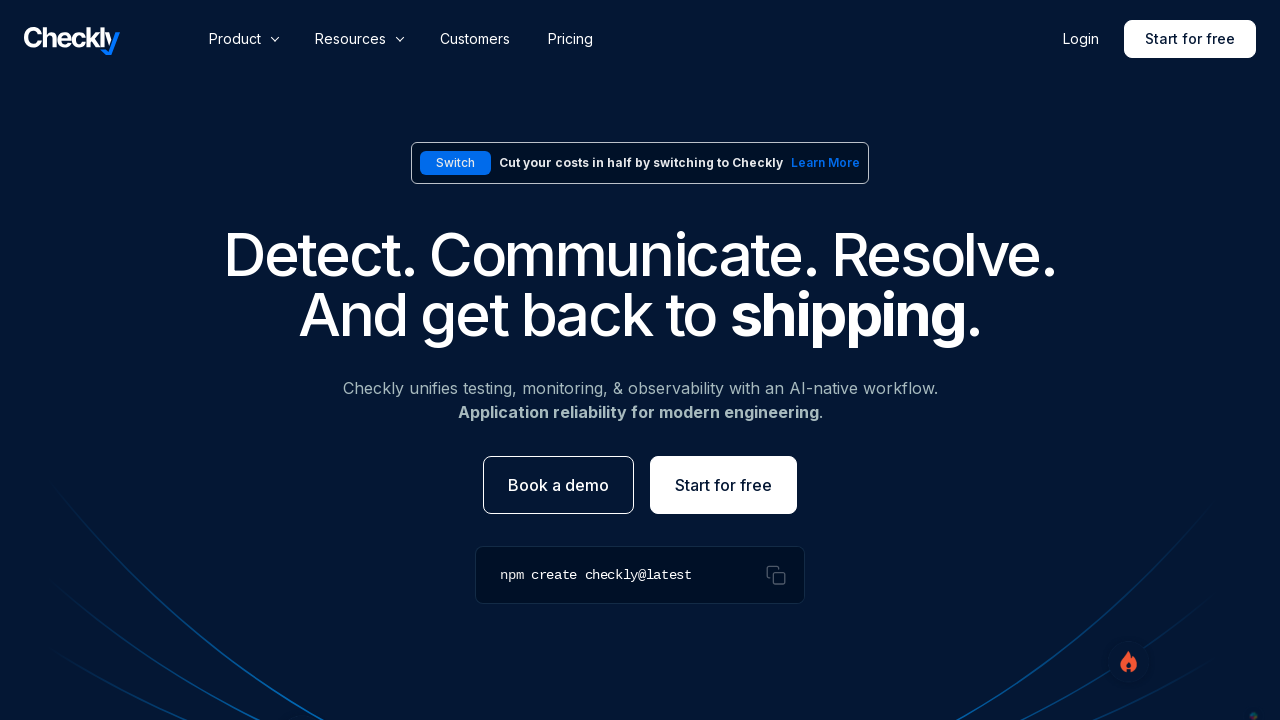

Reloaded page to apply request blocking rules
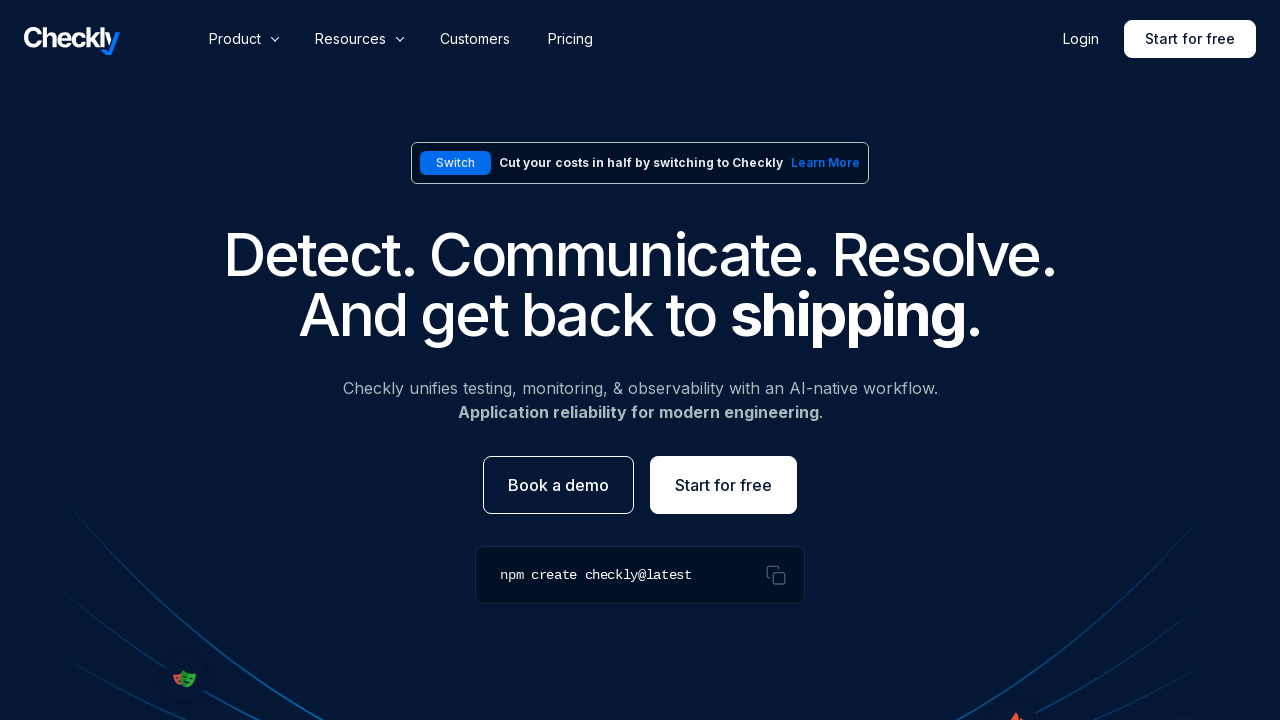

Page loaded with blocked requests (analytics, fonts, and images)
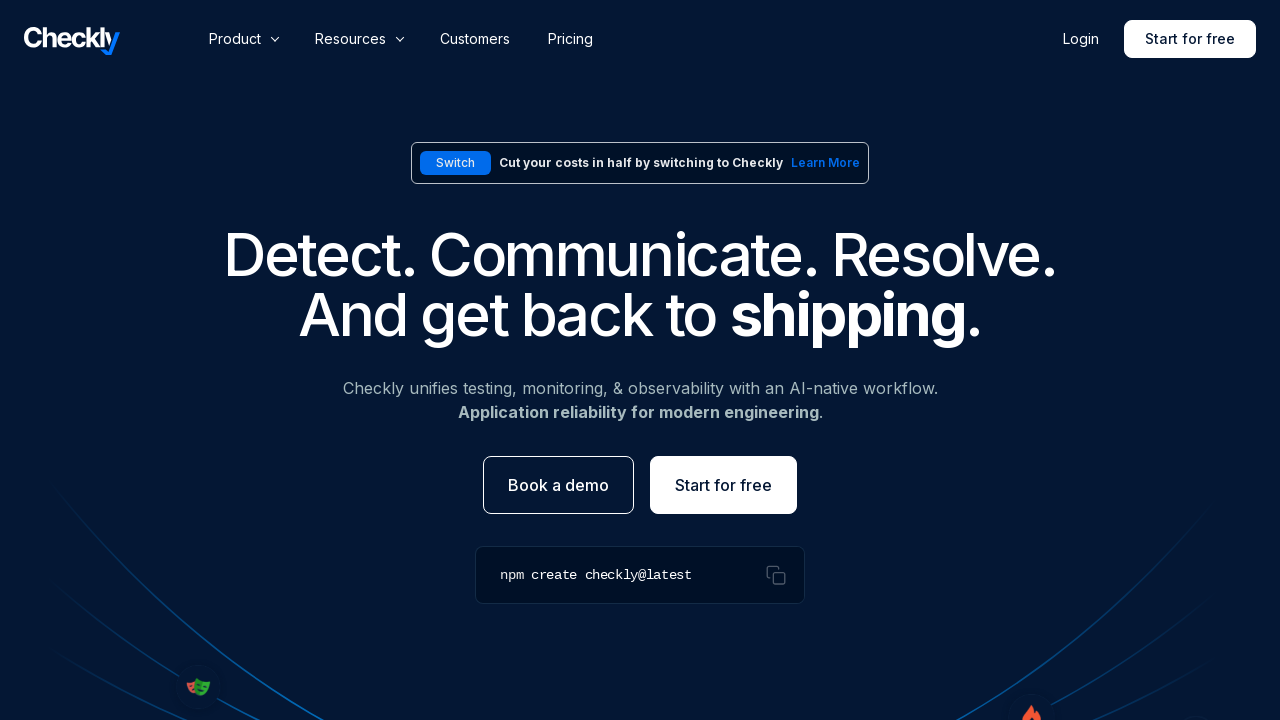

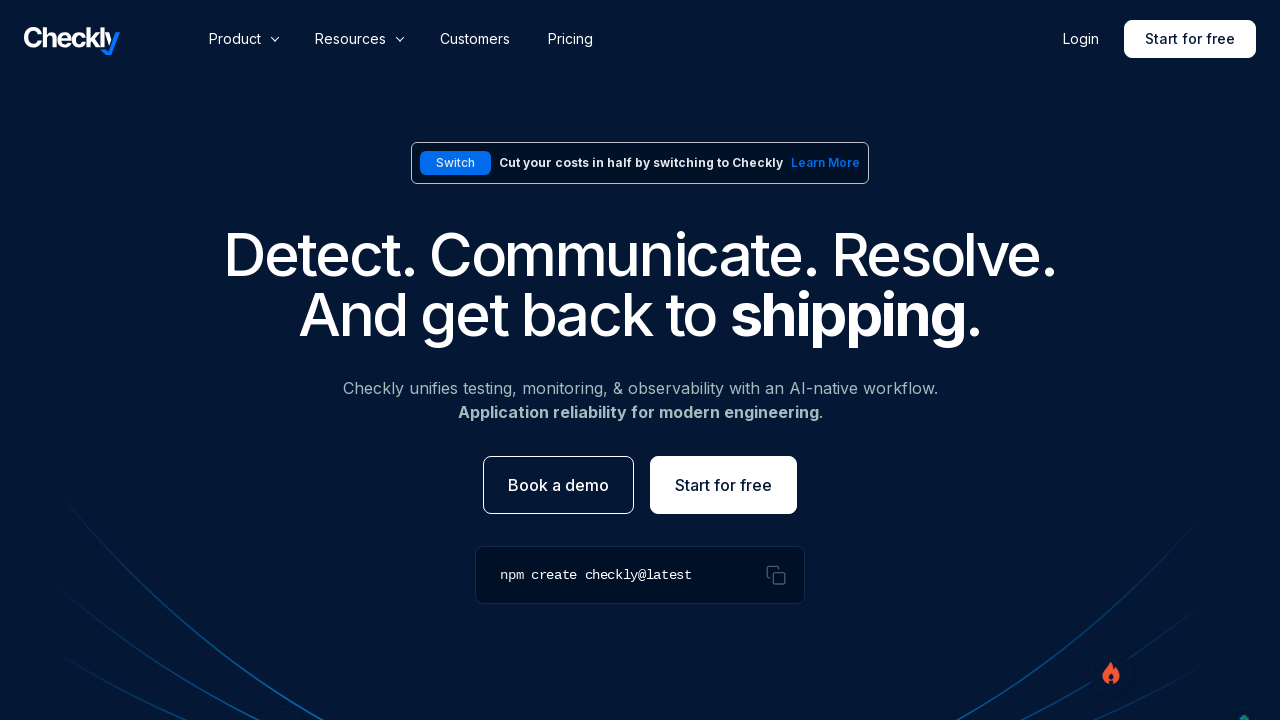